Tests opening a new browser window/tab by clicking a link and verifying the content in the new window

Starting URL: http://the-internet.herokuapp.com/windows

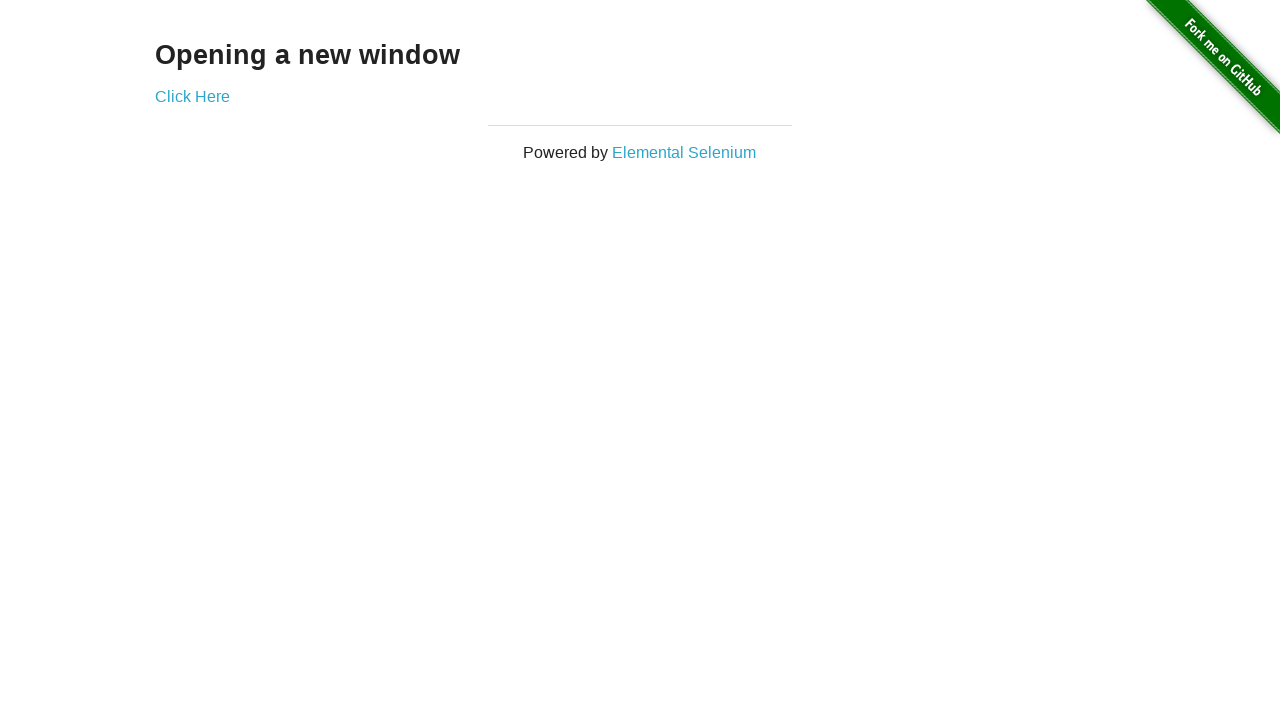

Clicked 'Click Here' link to open new window at (192, 96) on text='Click Here'
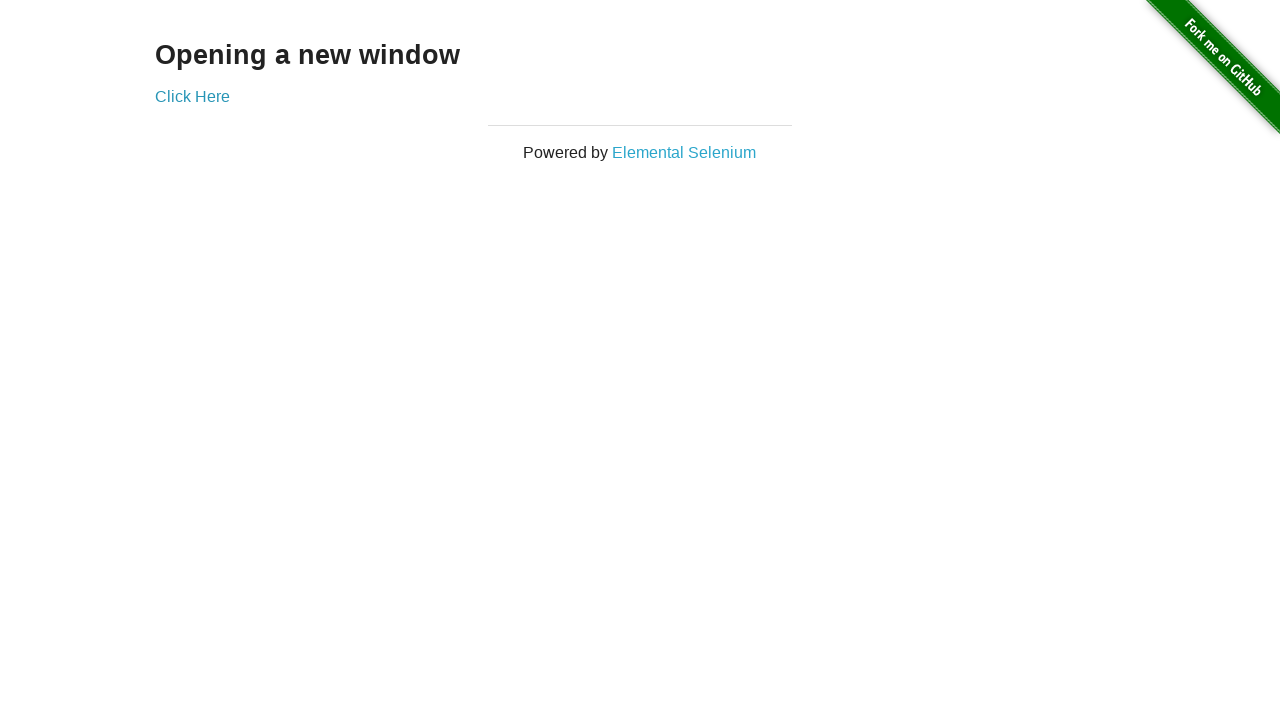

Waited 1000ms for new window to open
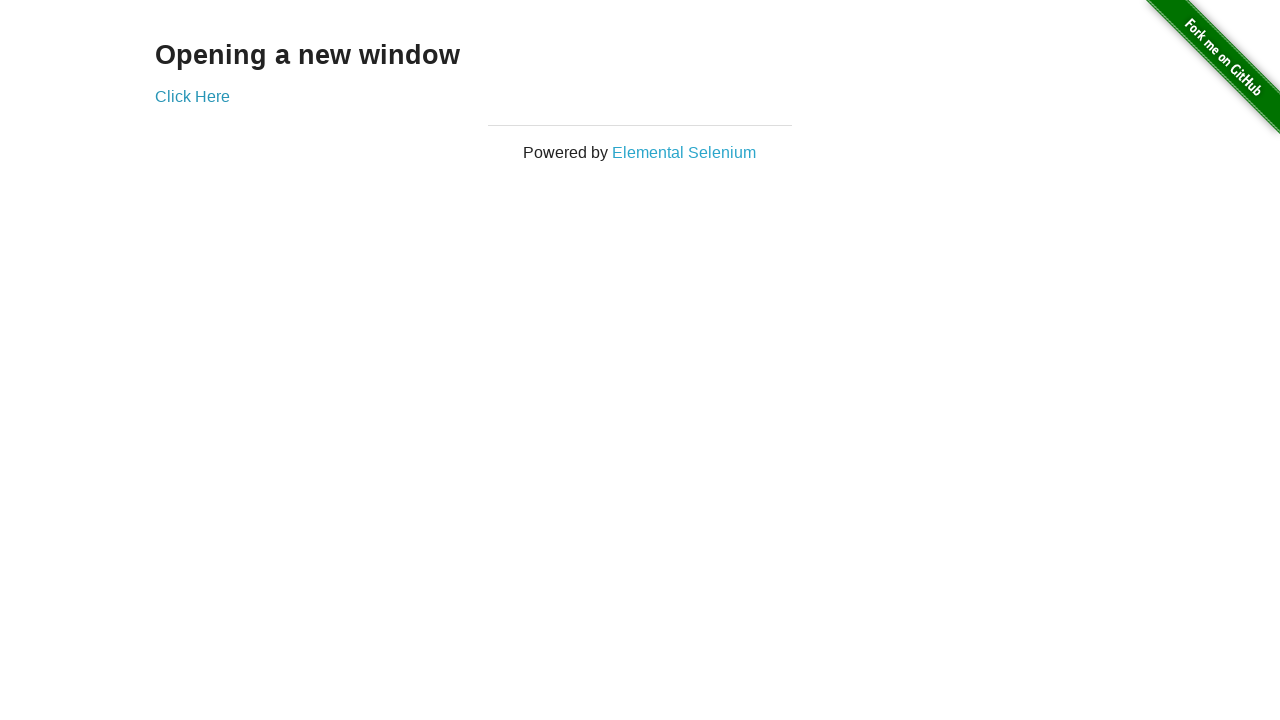

Retrieved the newly opened page from context
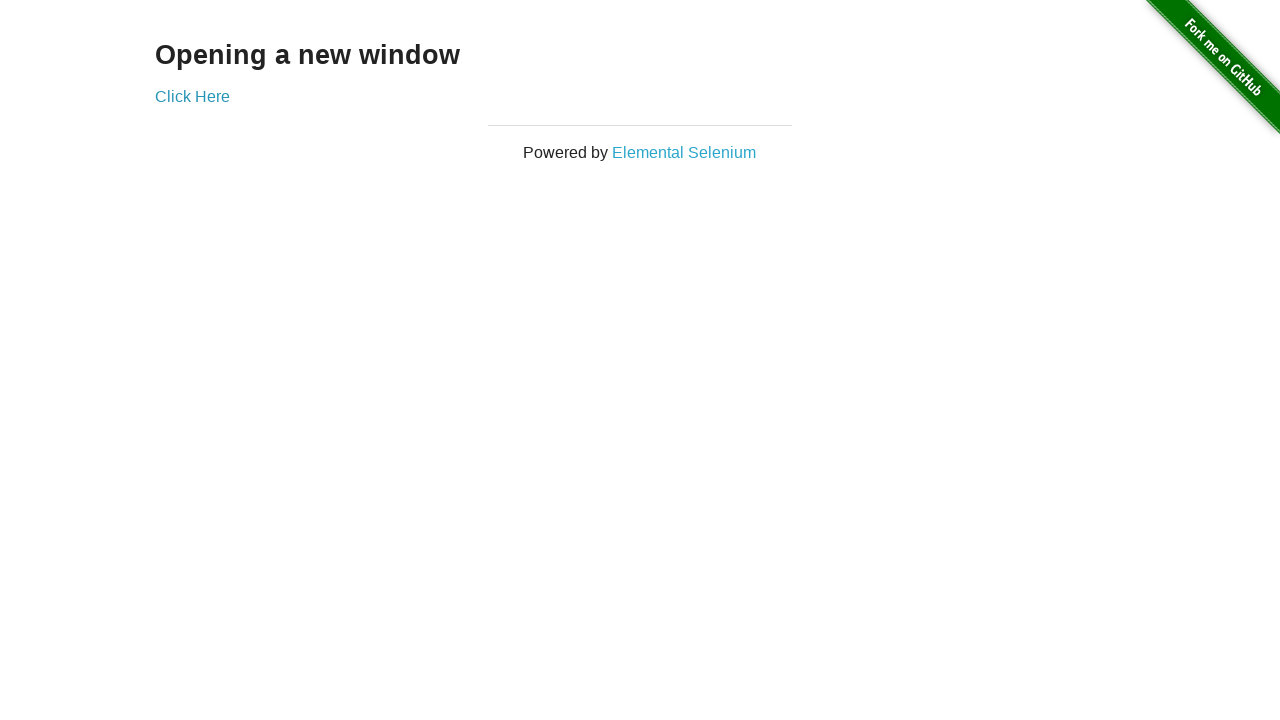

Waited for h3 element to be visible in new window
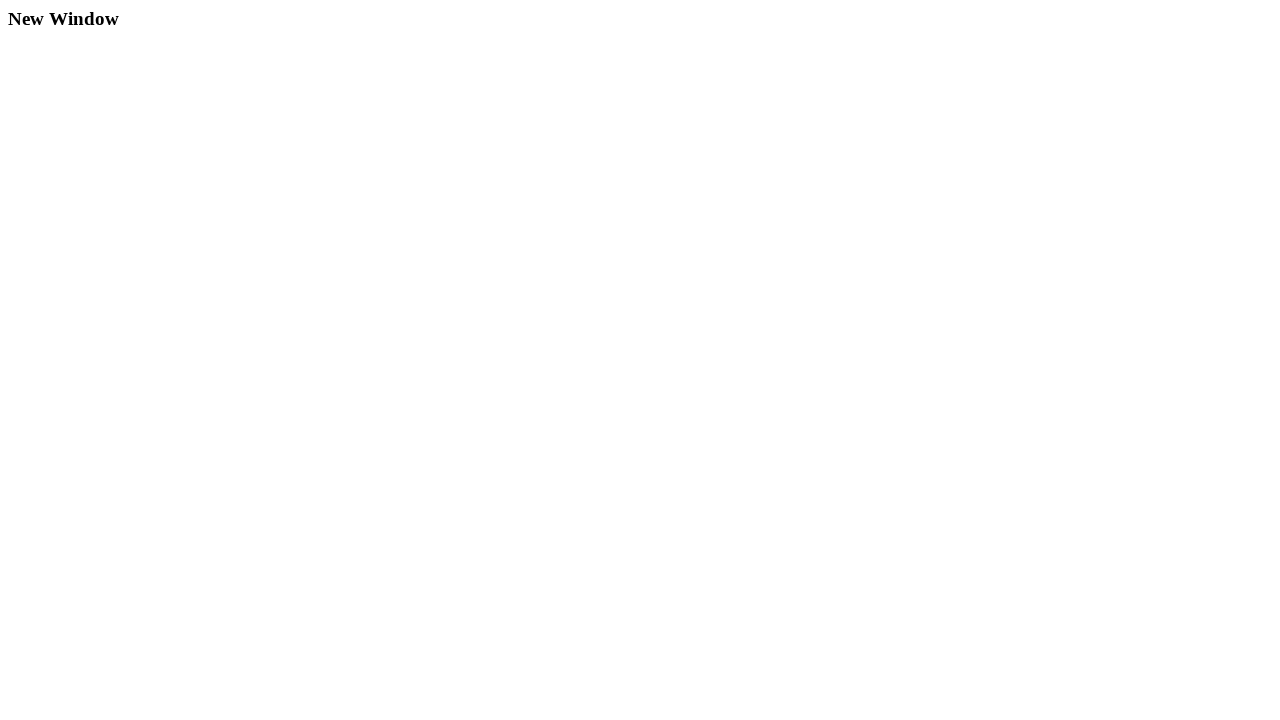

Verified that new window h3 content equals 'New Window'
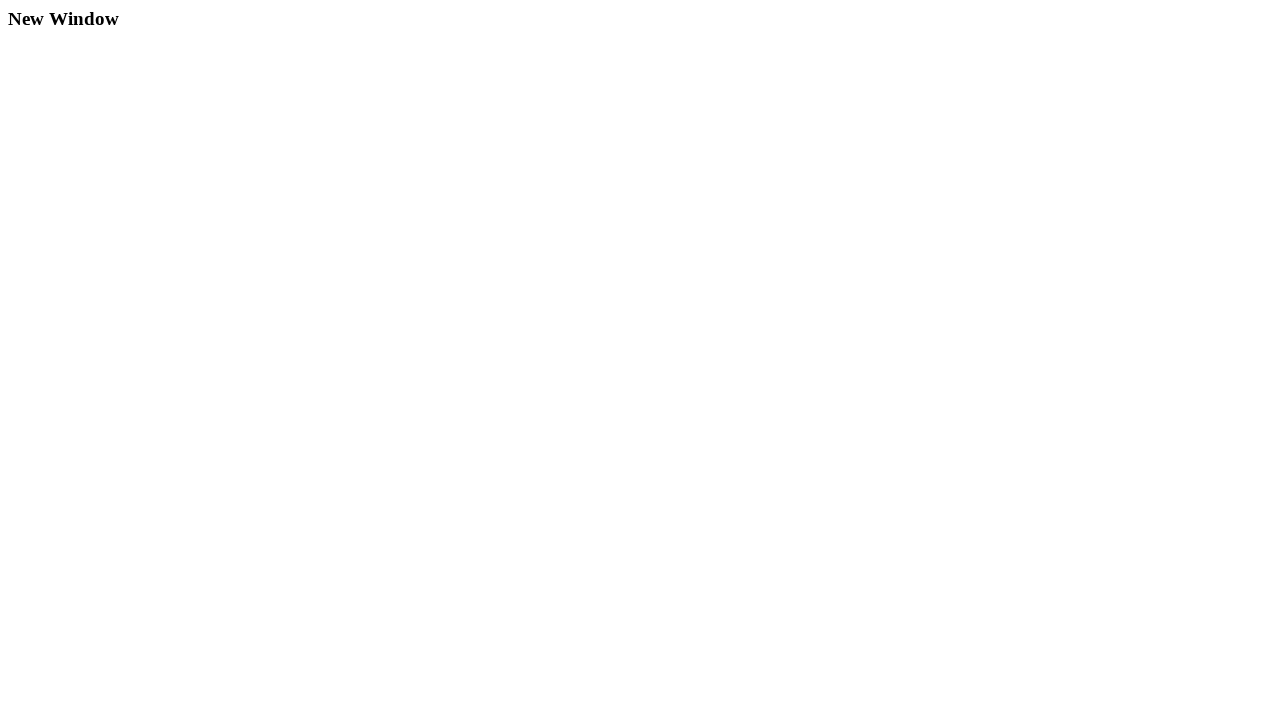

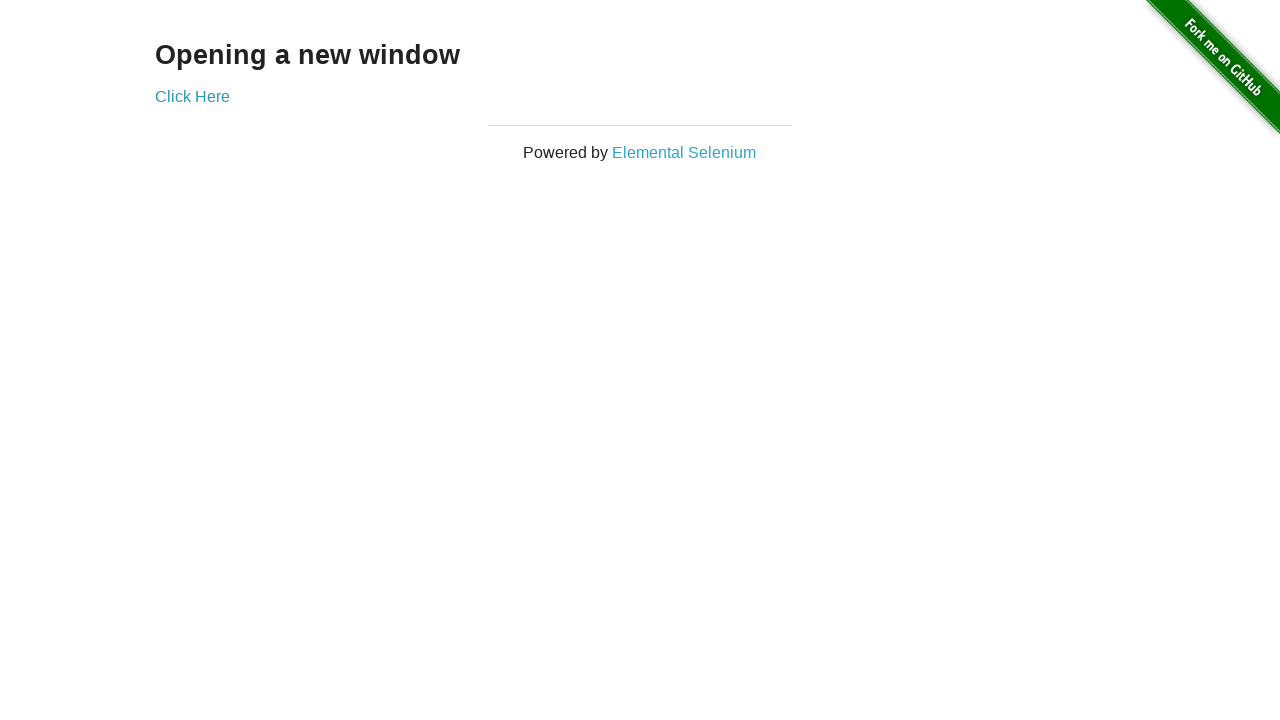